Tests dynamic loading by clicking start button and verifying the loaded text equals "Hello World!"

Starting URL: https://automationfc.github.io/dynamic-loading/

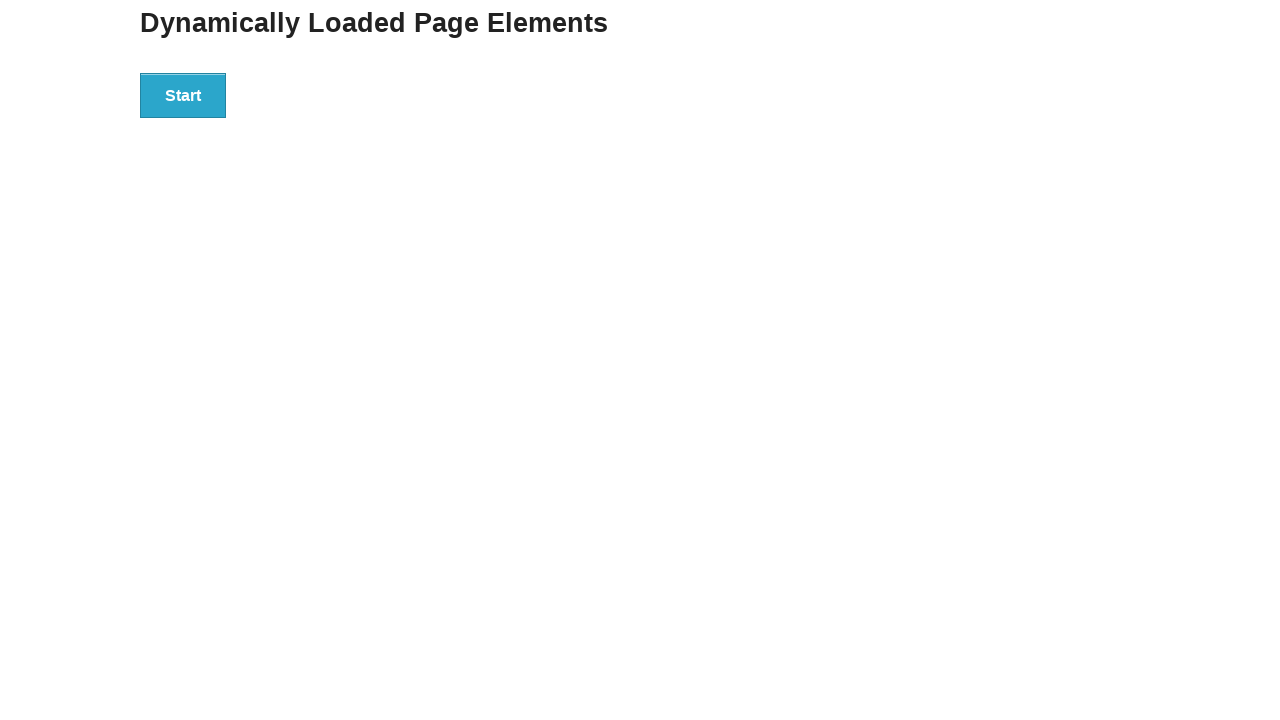

Clicked start button to trigger dynamic loading at (183, 95) on div#start>button
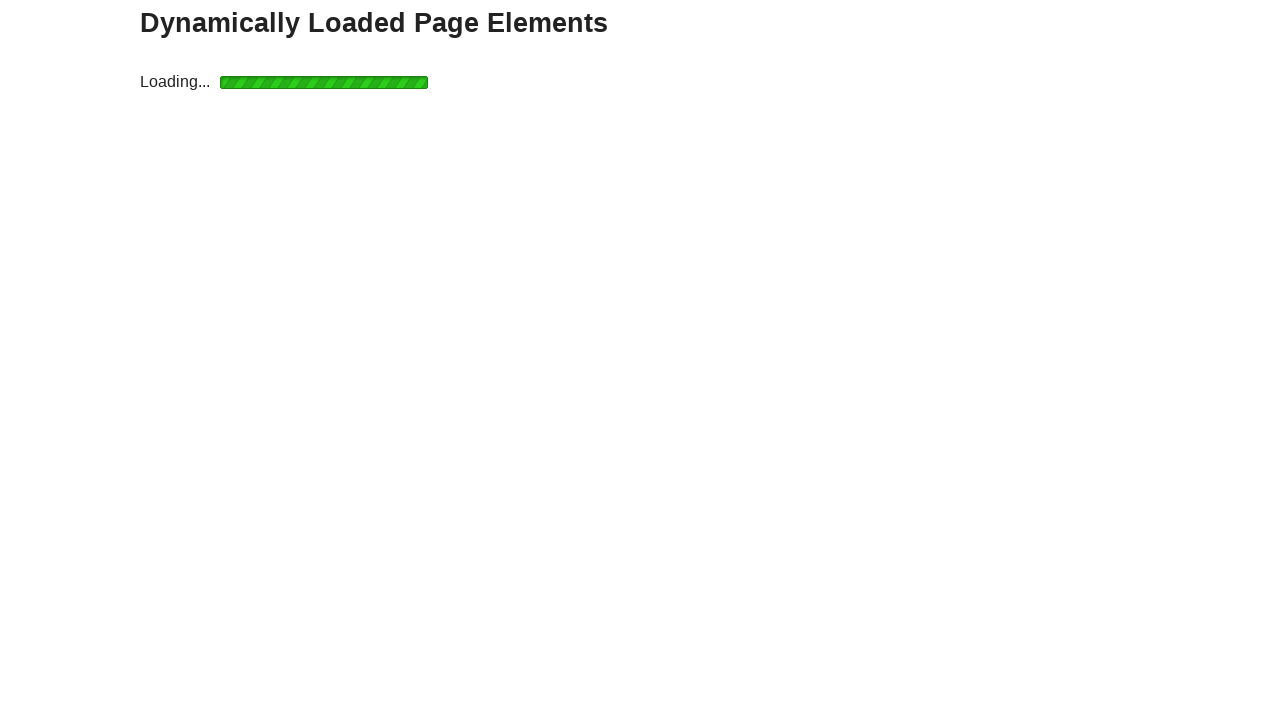

Waited for finish text element to appear
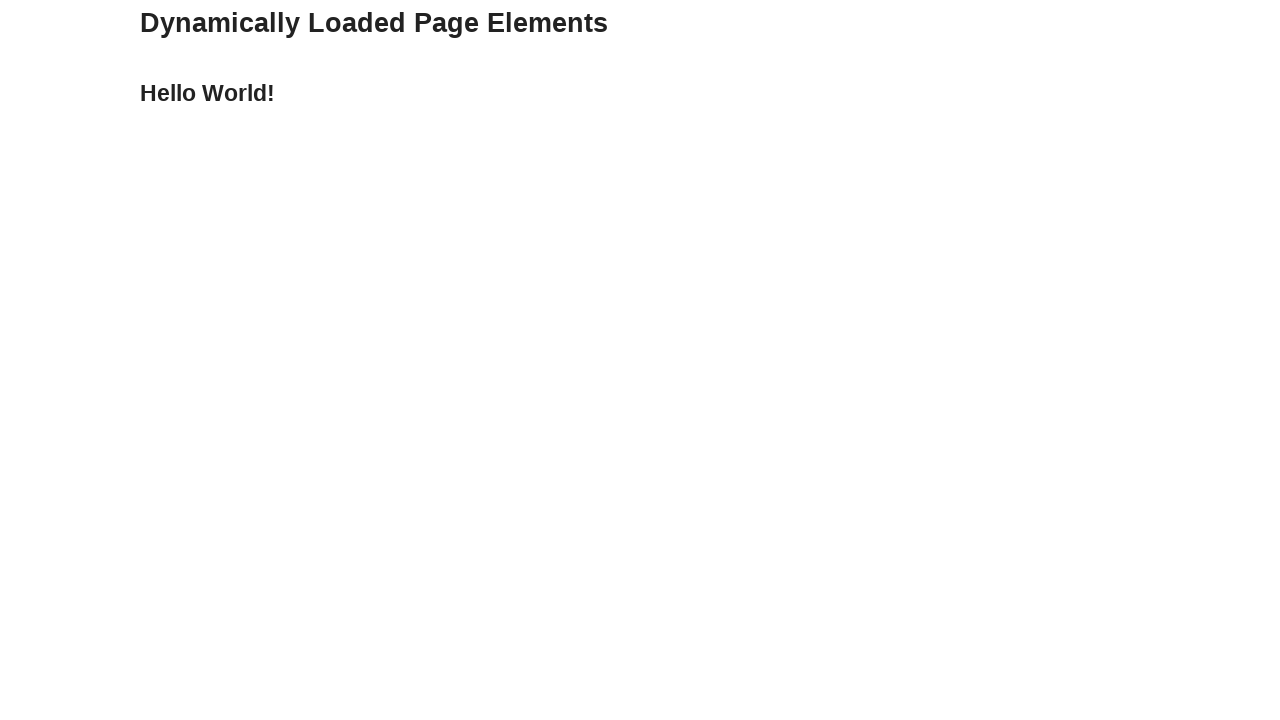

Retrieved text content from finish element
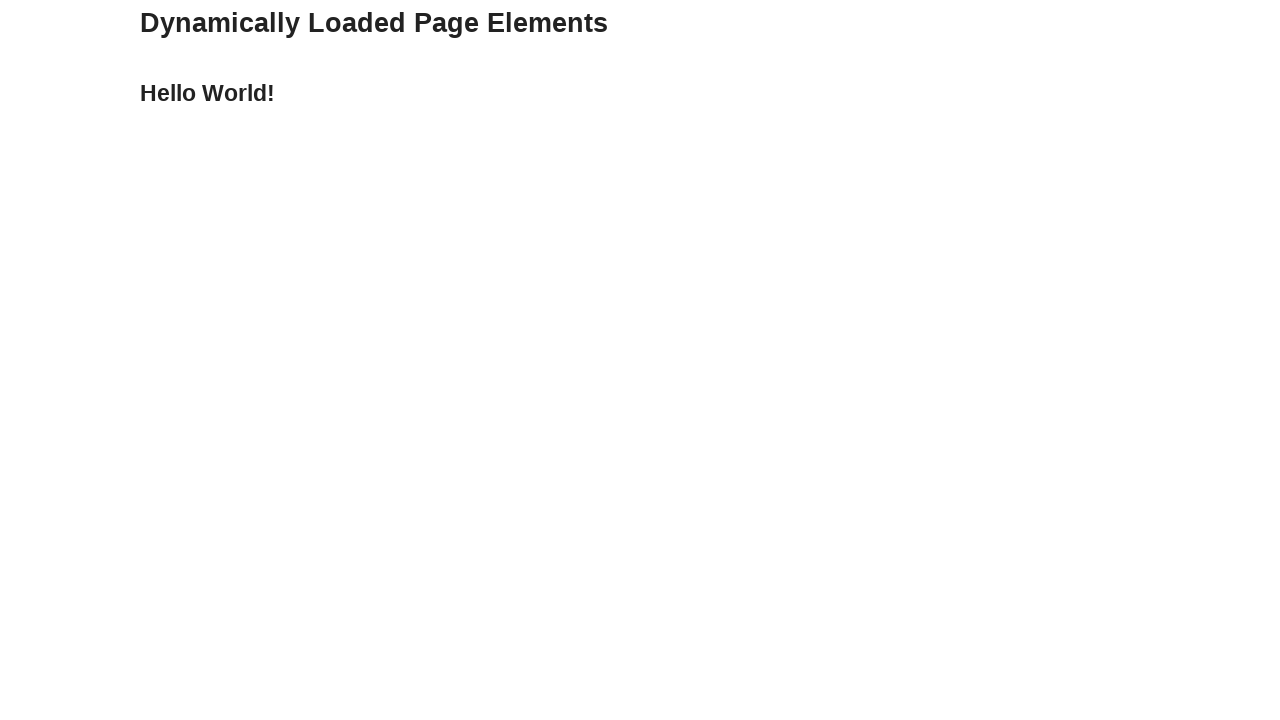

Verified loaded text equals 'Hello World!'
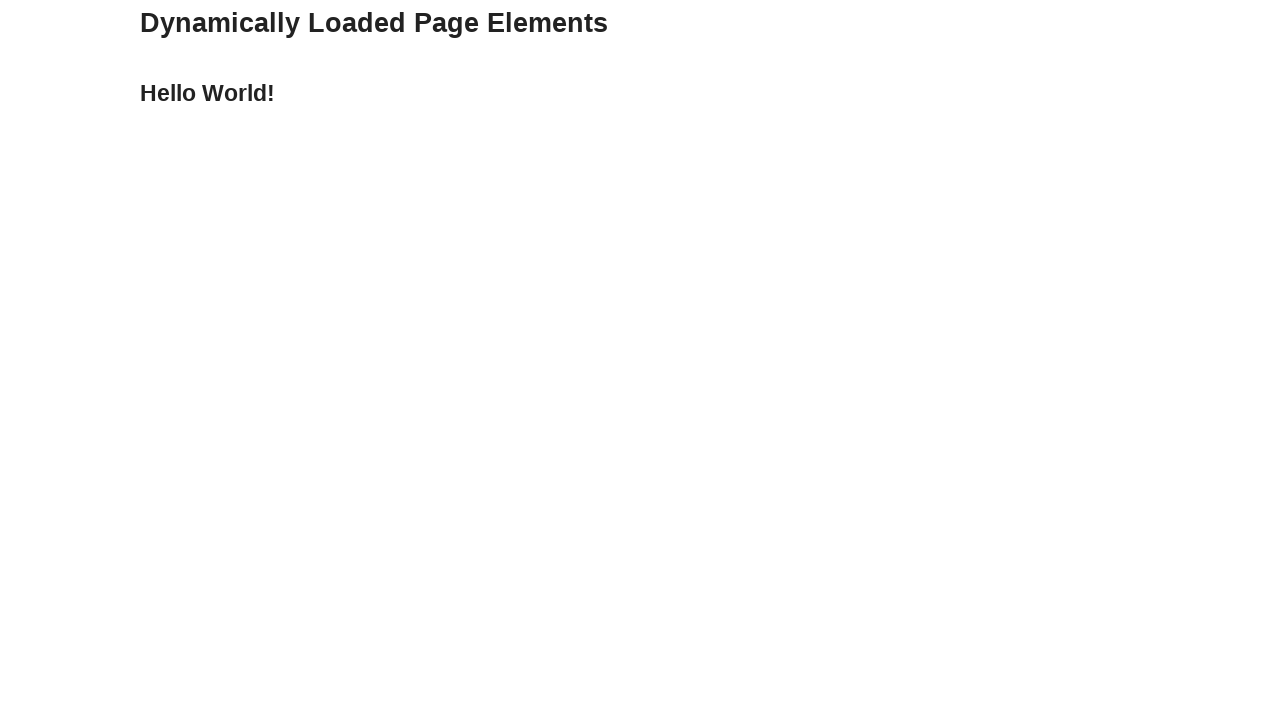

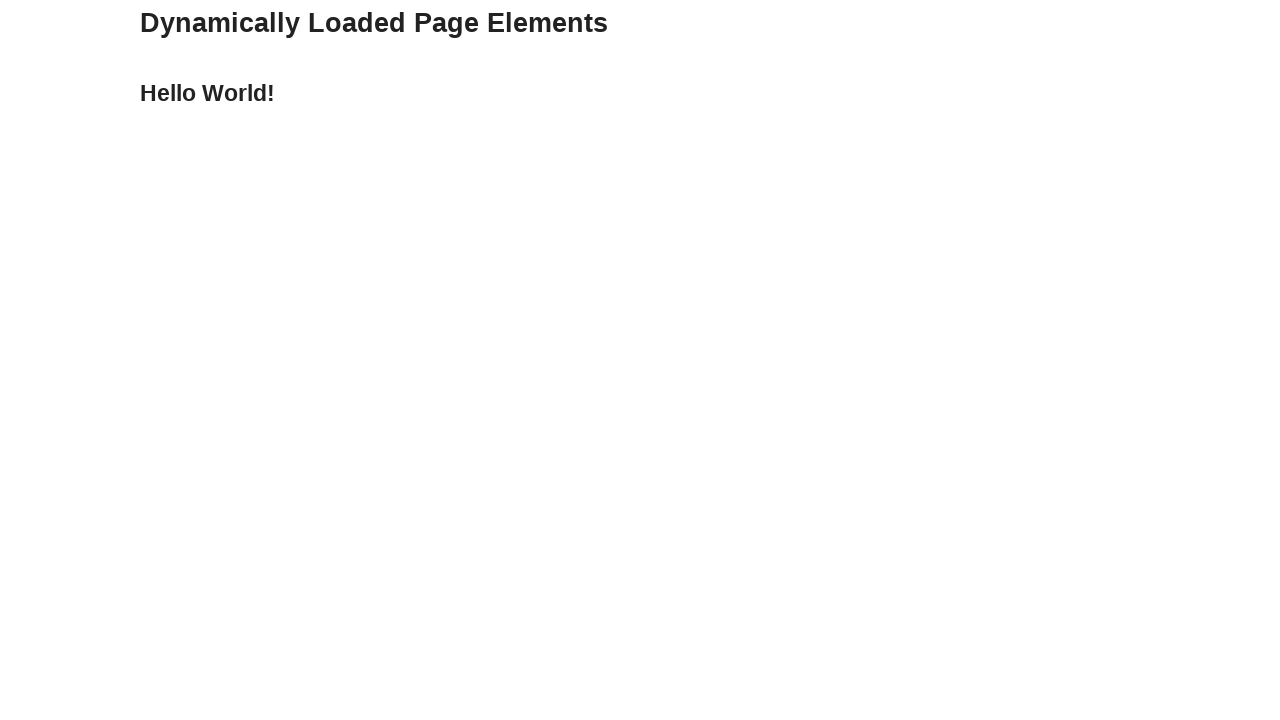